Tests that a radio button element has the 'checked' attribute set by default on page load

Starting URL: https://suninjuly.github.io/math.html

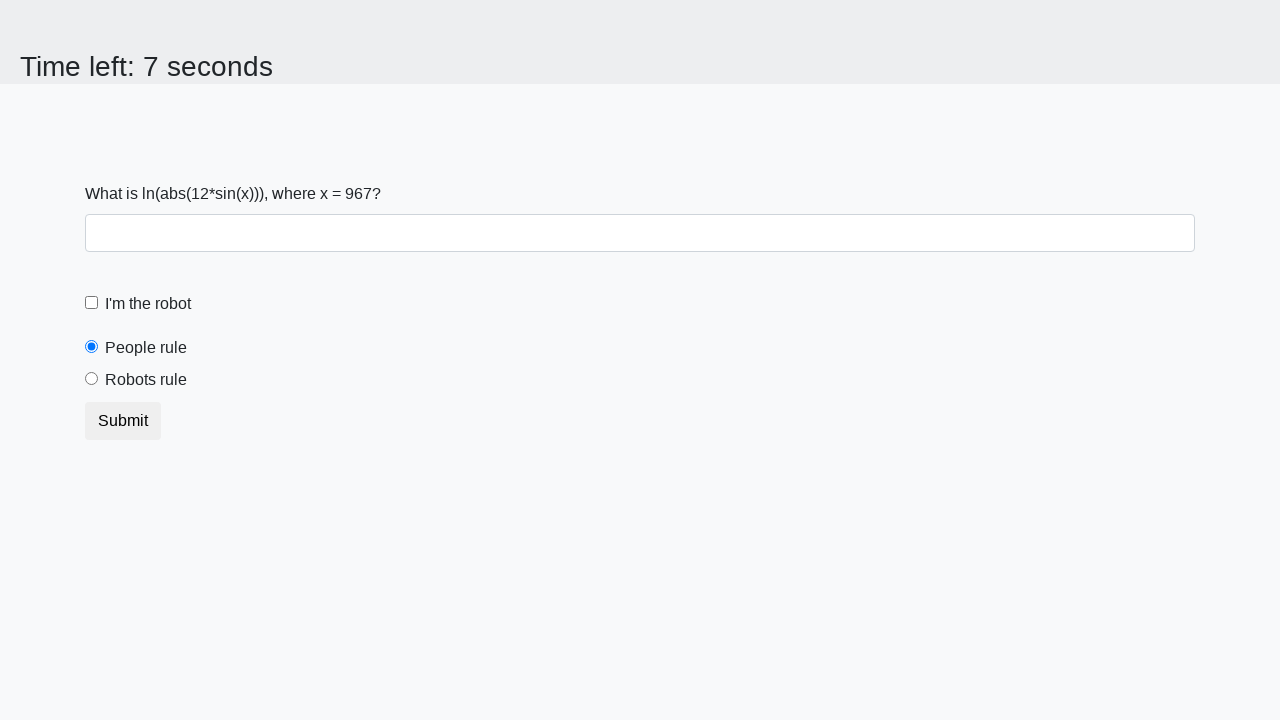

Navigated to https://suninjuly.github.io/math.html
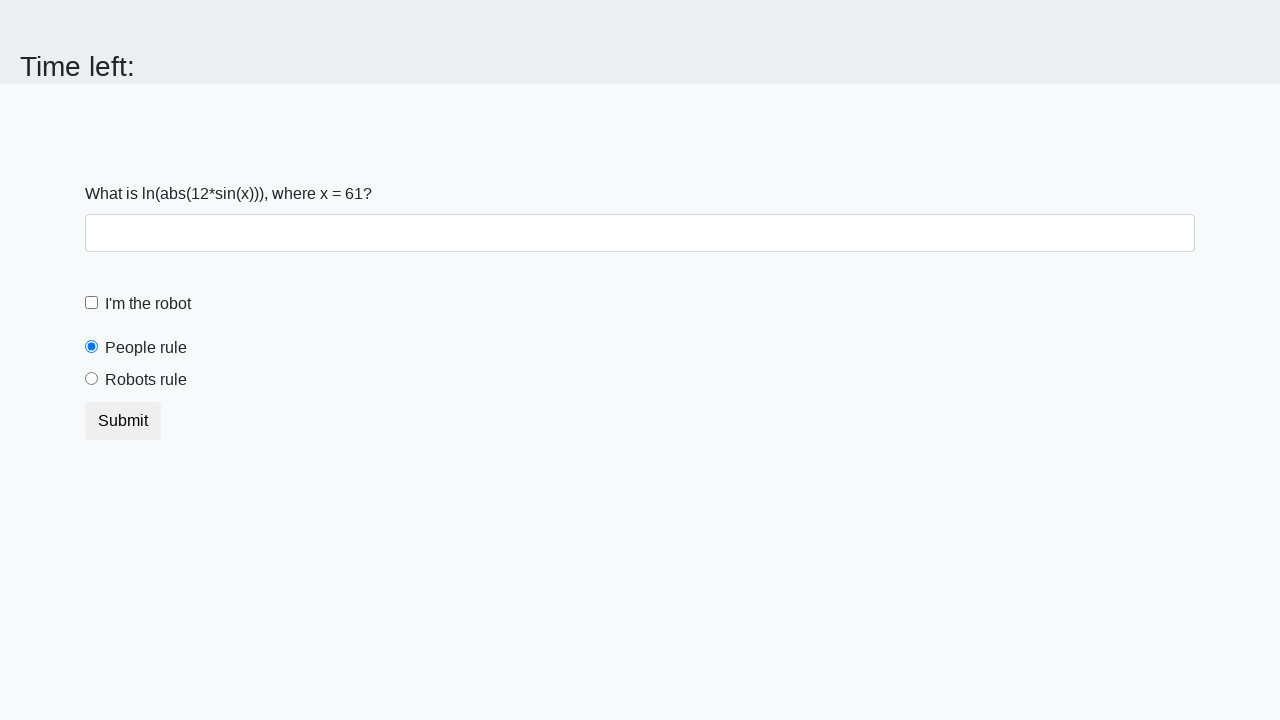

Located the radio button element with id 'peopleRule'
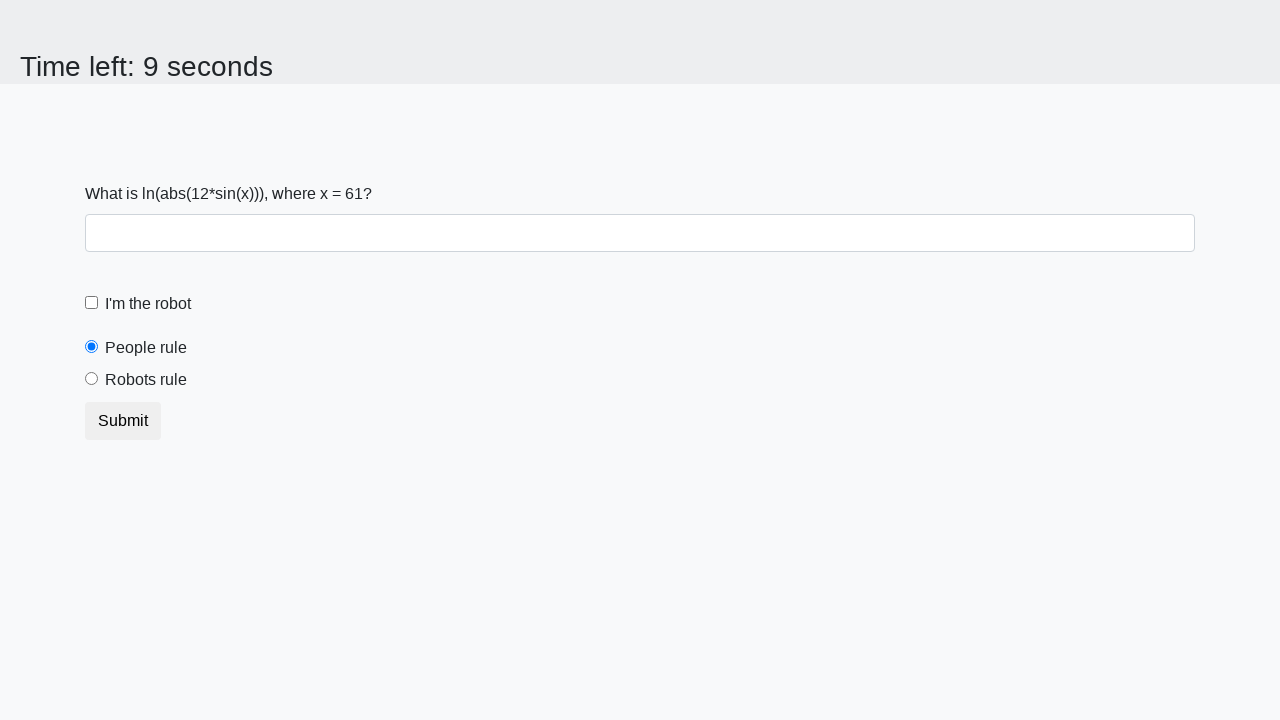

Checked if radio button is selected by default
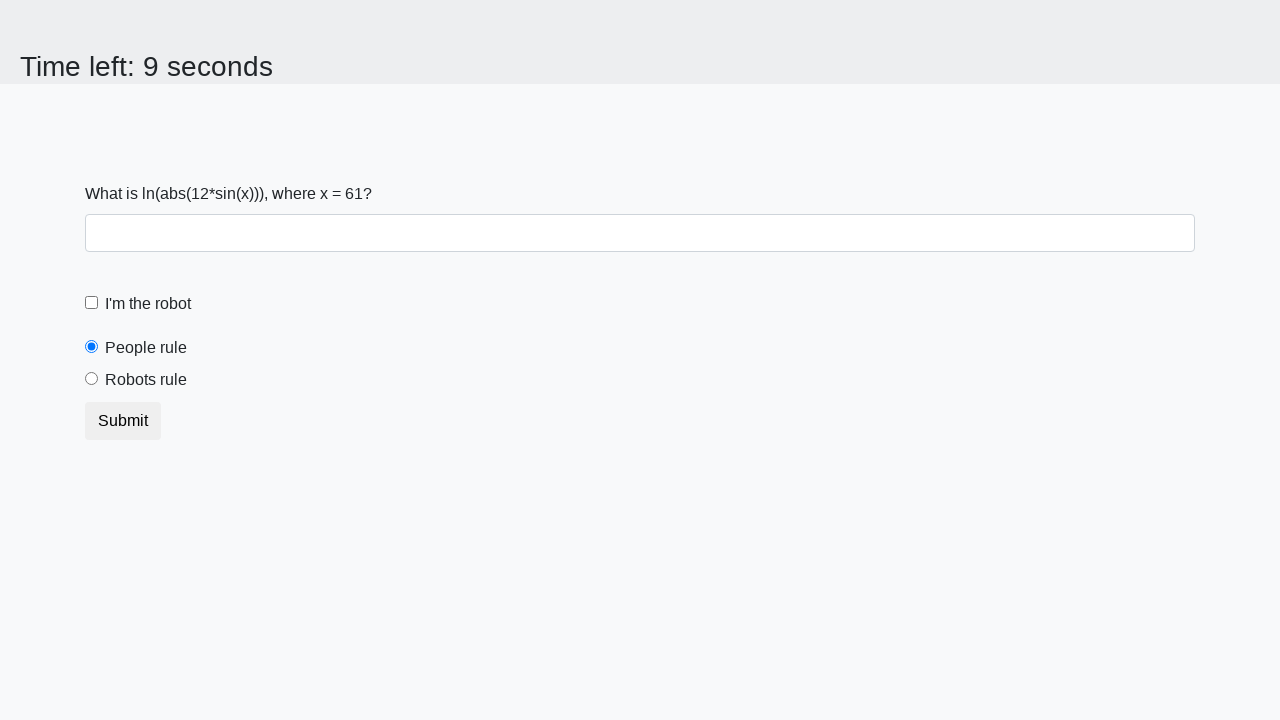

Asserted that the radio button is checked by default
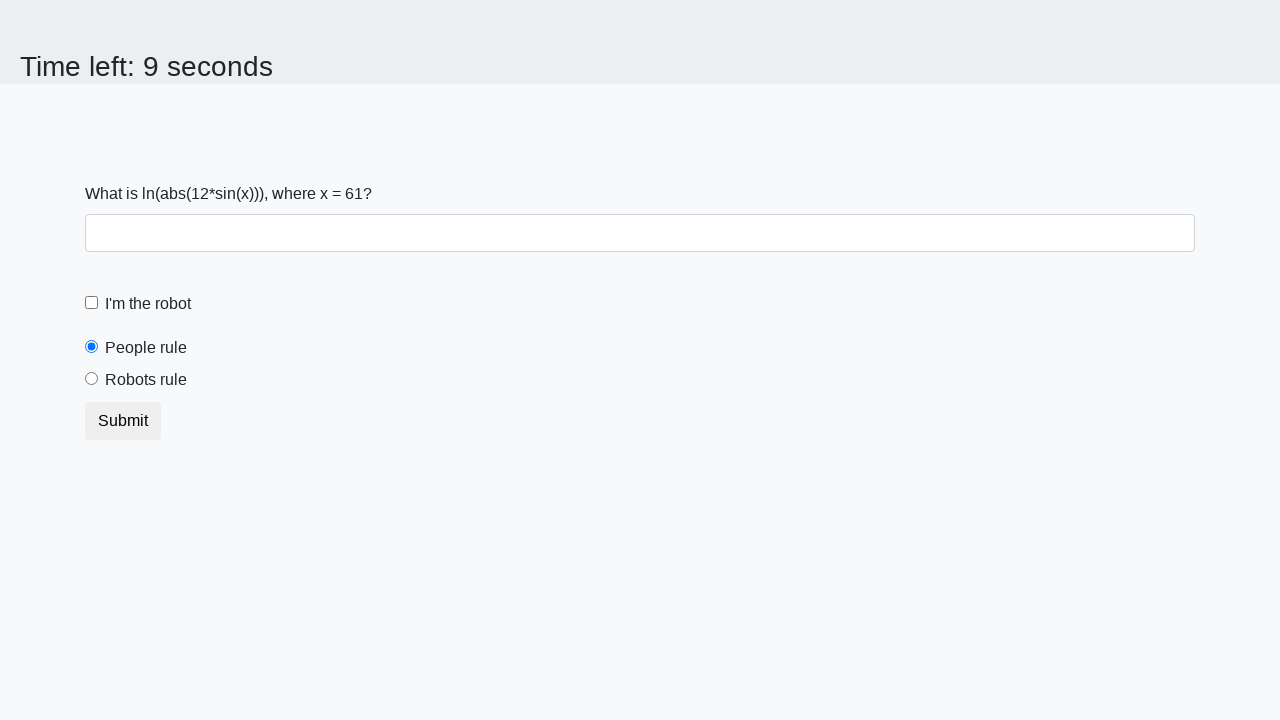

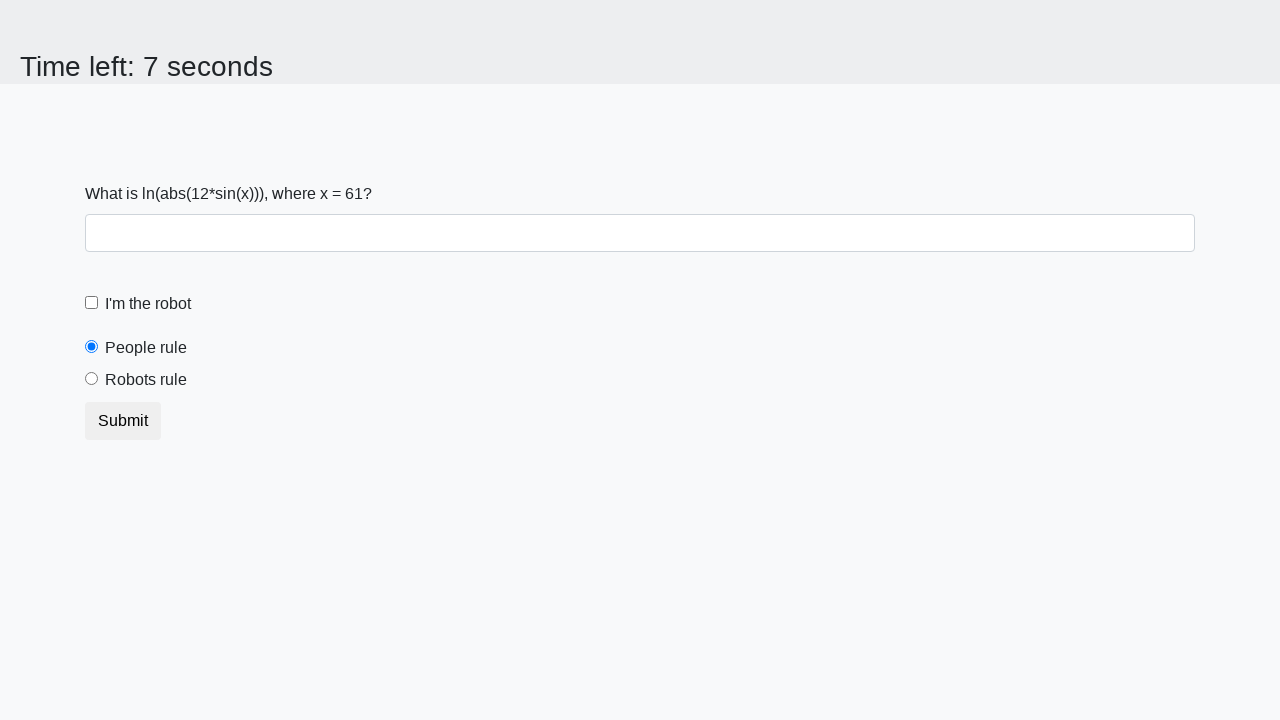